Tests alert functionality by clicking a button to trigger an alert, getting its text, and accepting it

Starting URL: https://kitchen.applitools.com/ingredients/alert

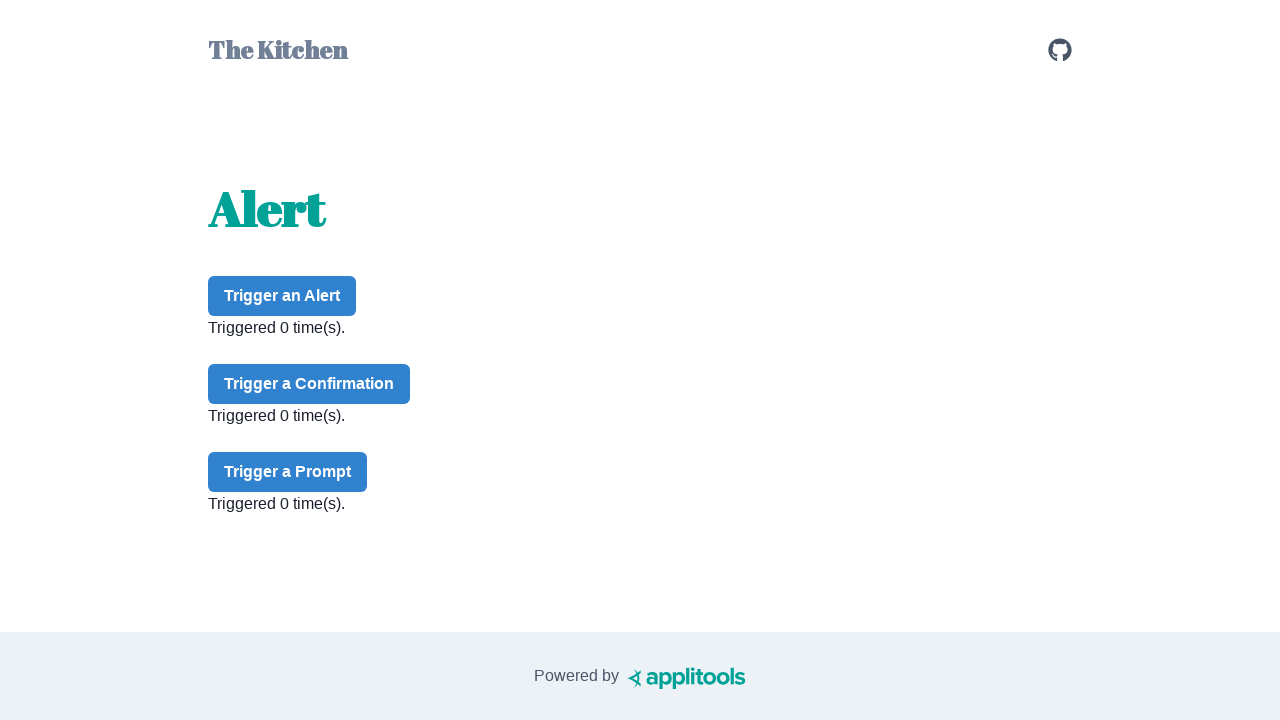

Clicked button to trigger alert at (282, 296) on #alert-button
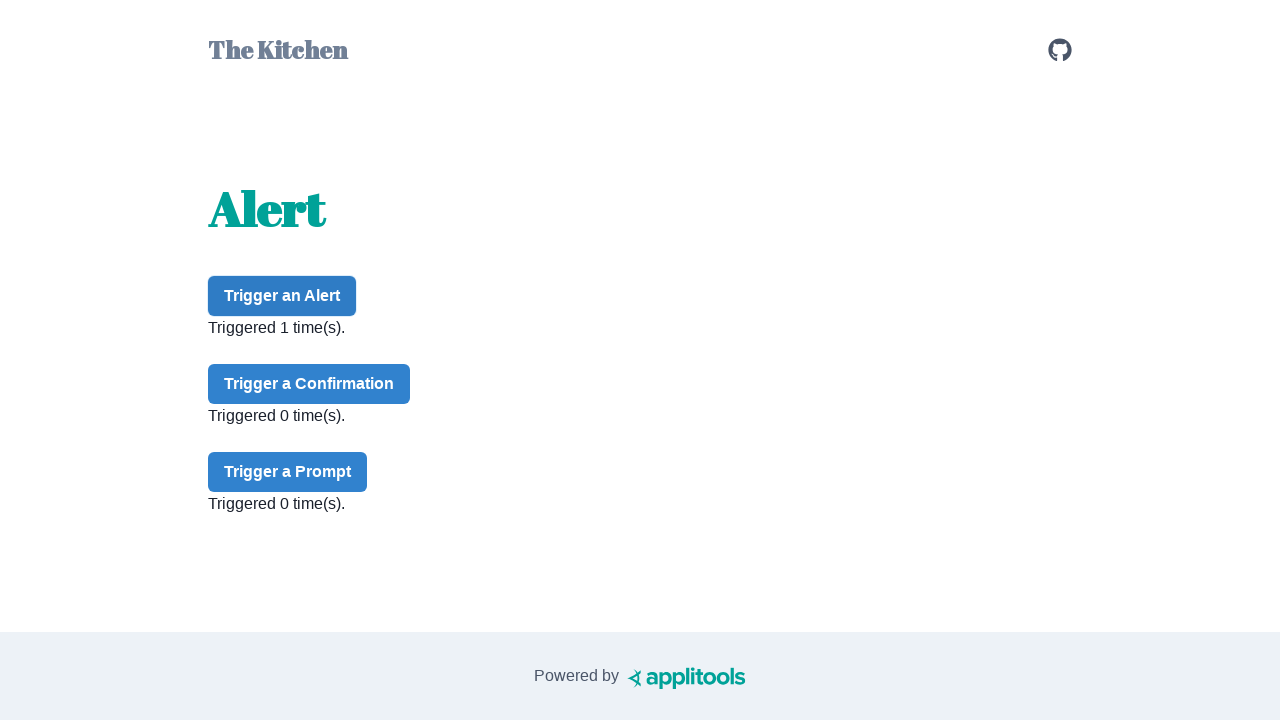

Set up dialog handler to accept alert
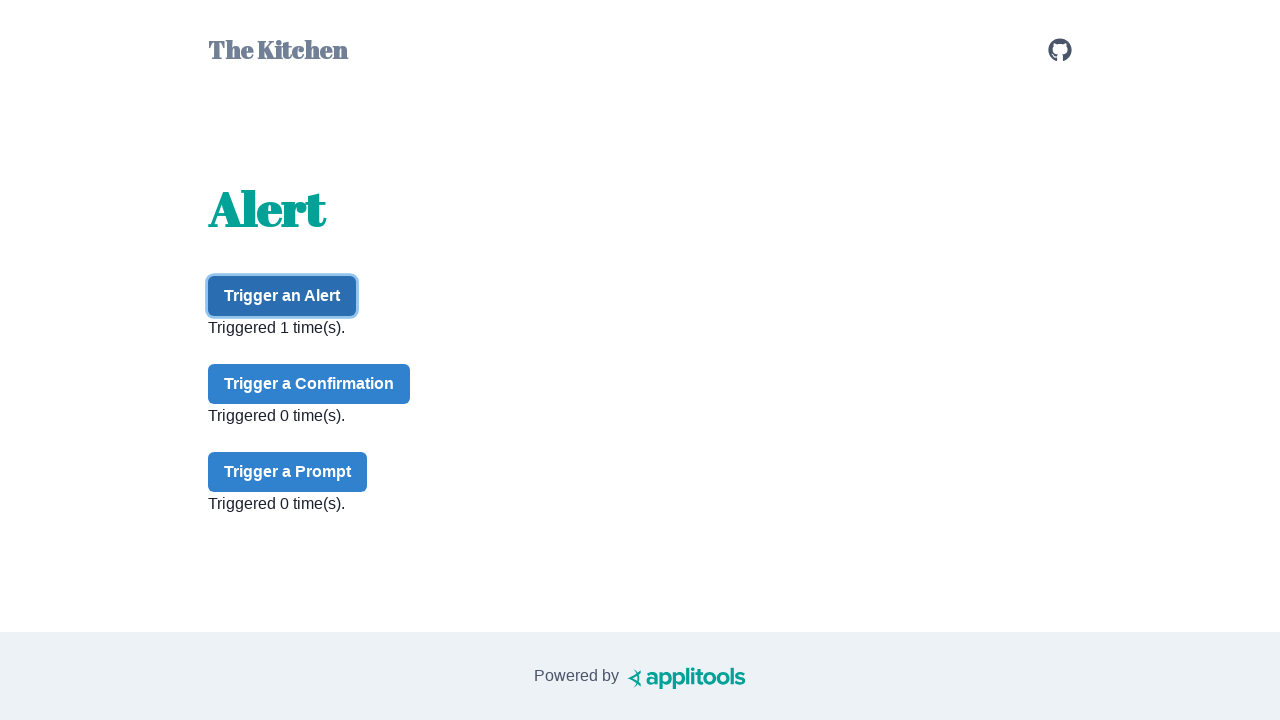

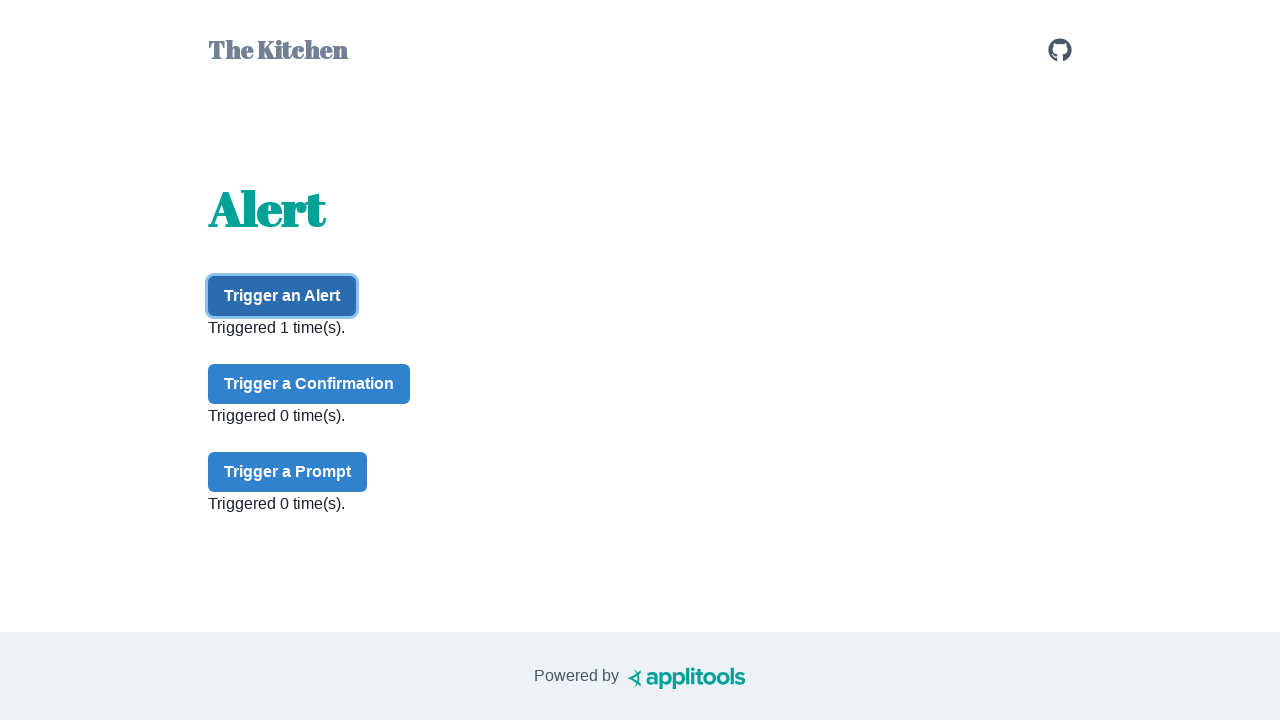